Navigates to a Google Play Store app details page and clicks the "more info" button to expand the full app information section.

Starting URL: https://play.google.com/store/apps/details?id=com.coffeemeetsbagel

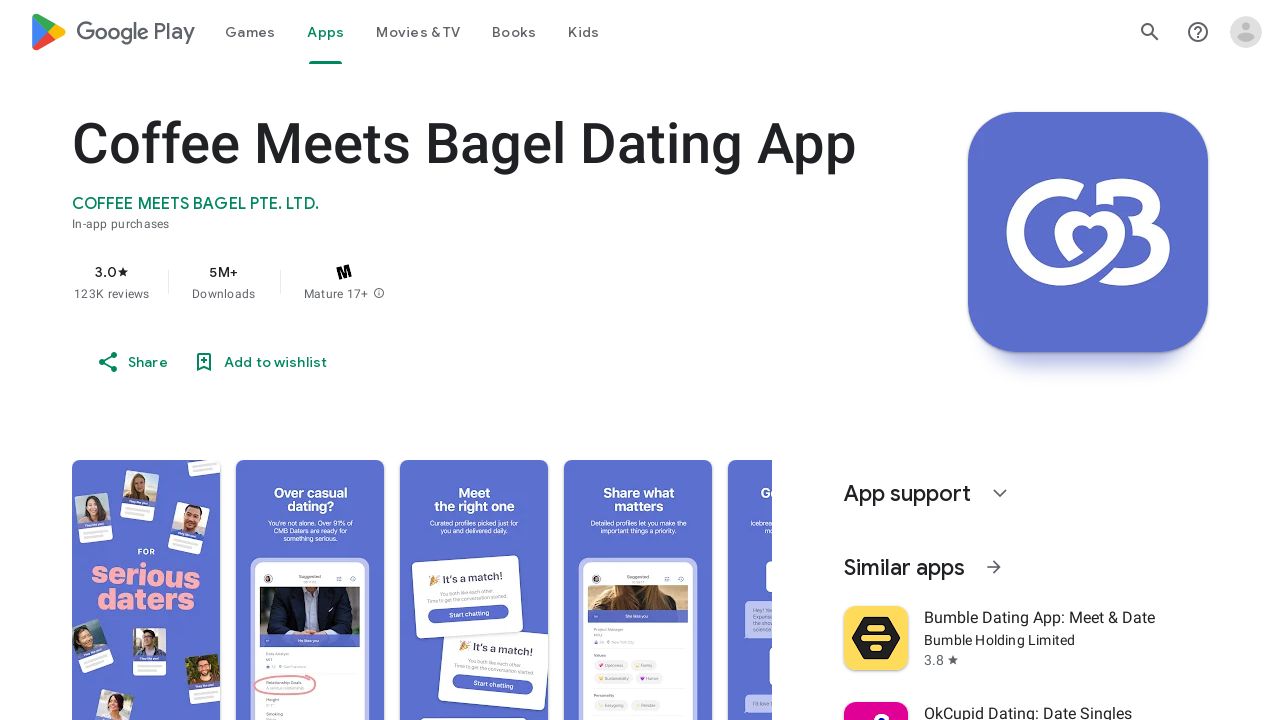

Waited for app title to be visible on Google Play Store page
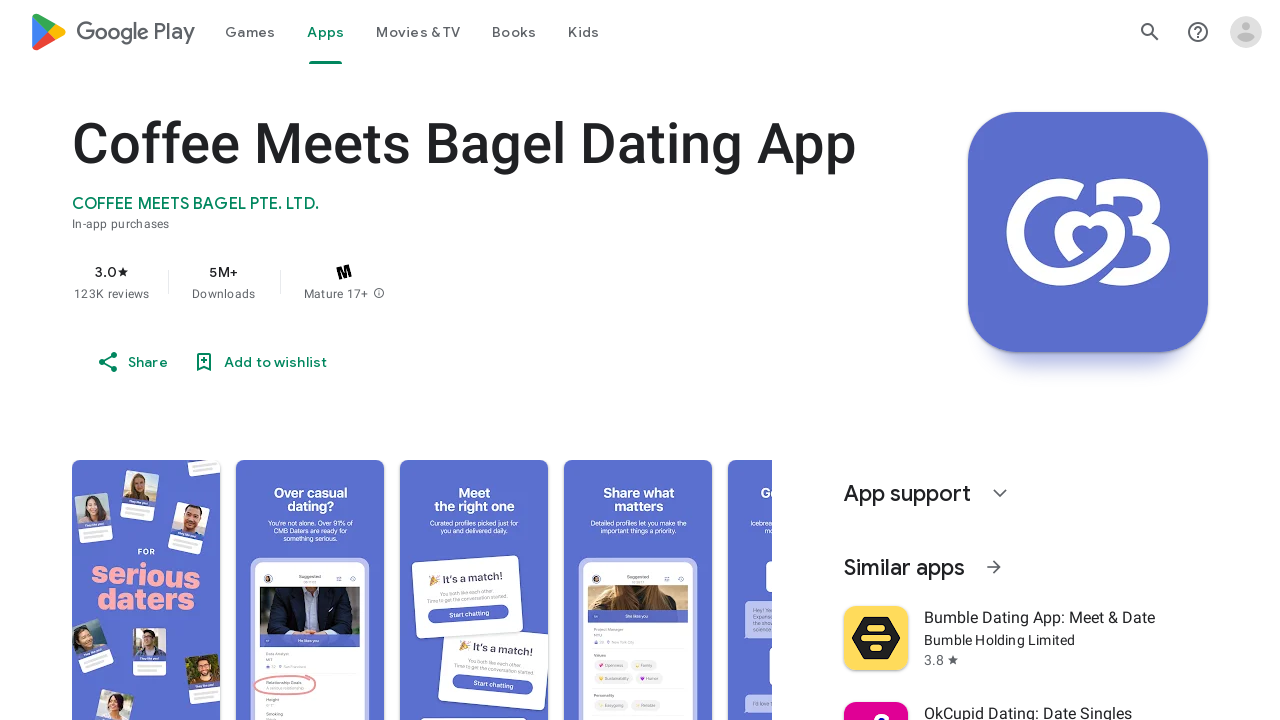

Clicked the 'more info' button to expand app details section at (249, 360) on button.VfPpkd-Bz112c-LgbsSe.yHy1rc.eT1oJ.QDwDD.mN1ivc.VxpoF
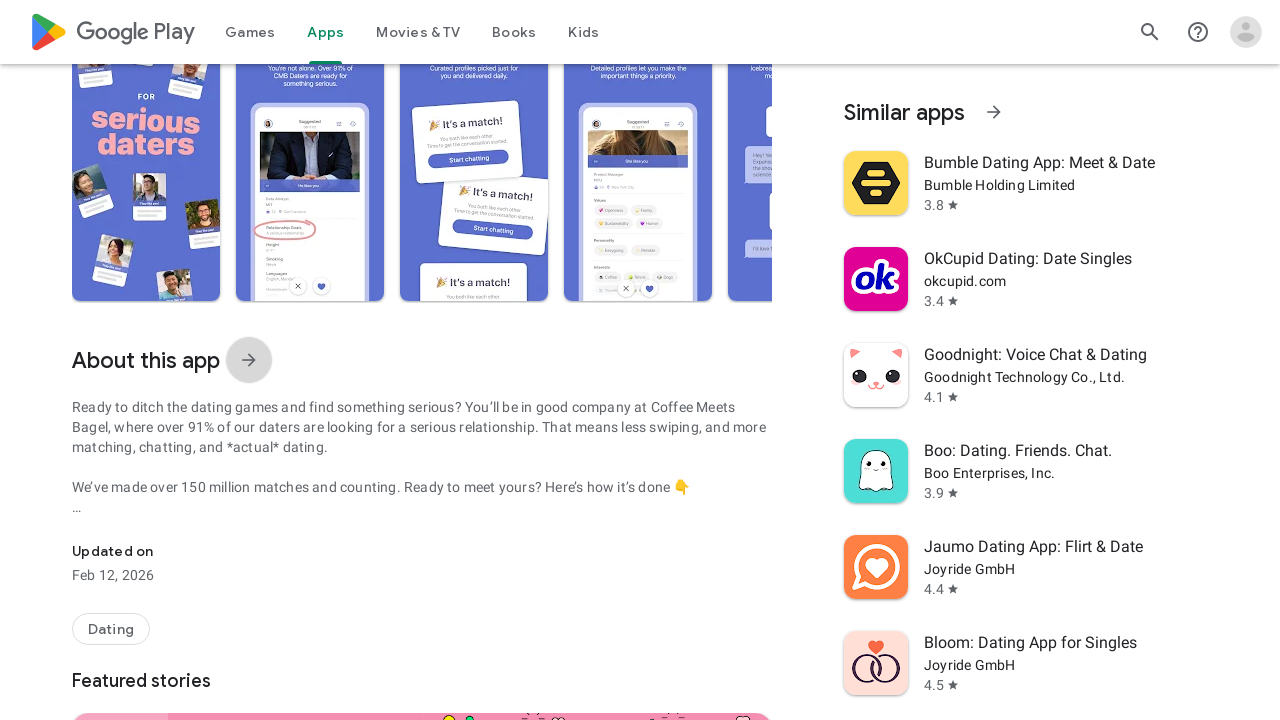

Waited for expanded app information section to appear
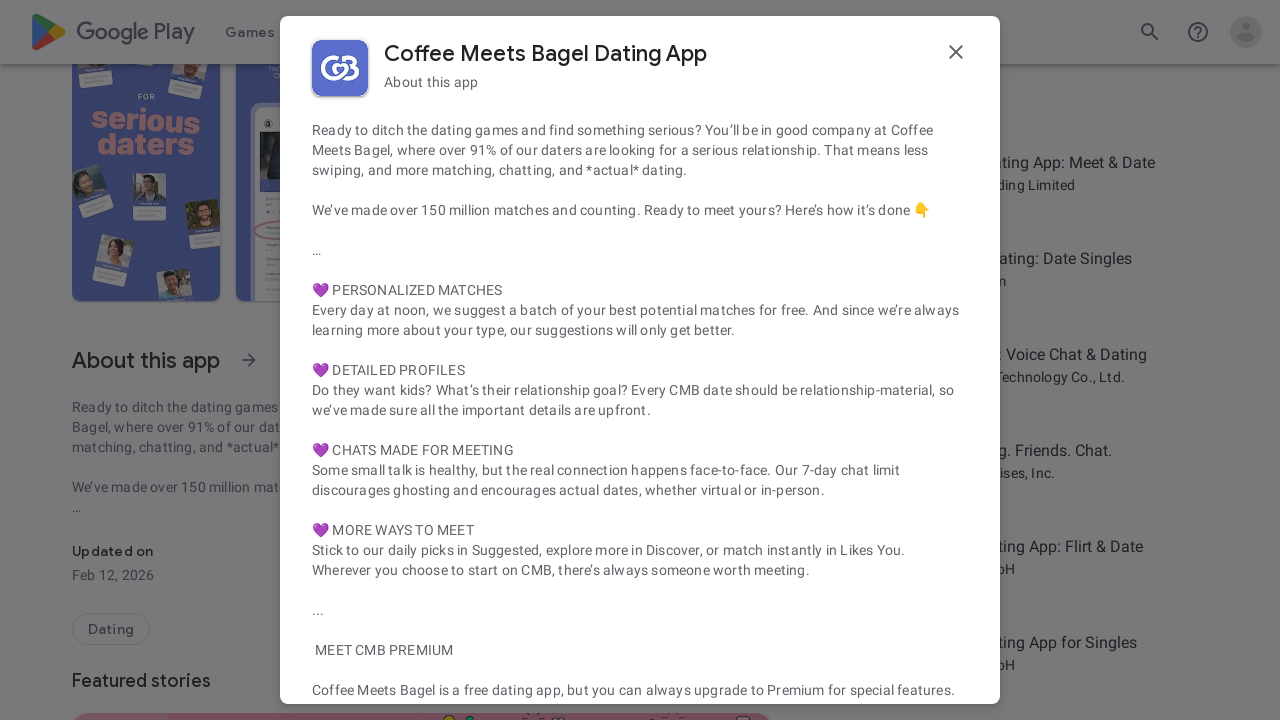

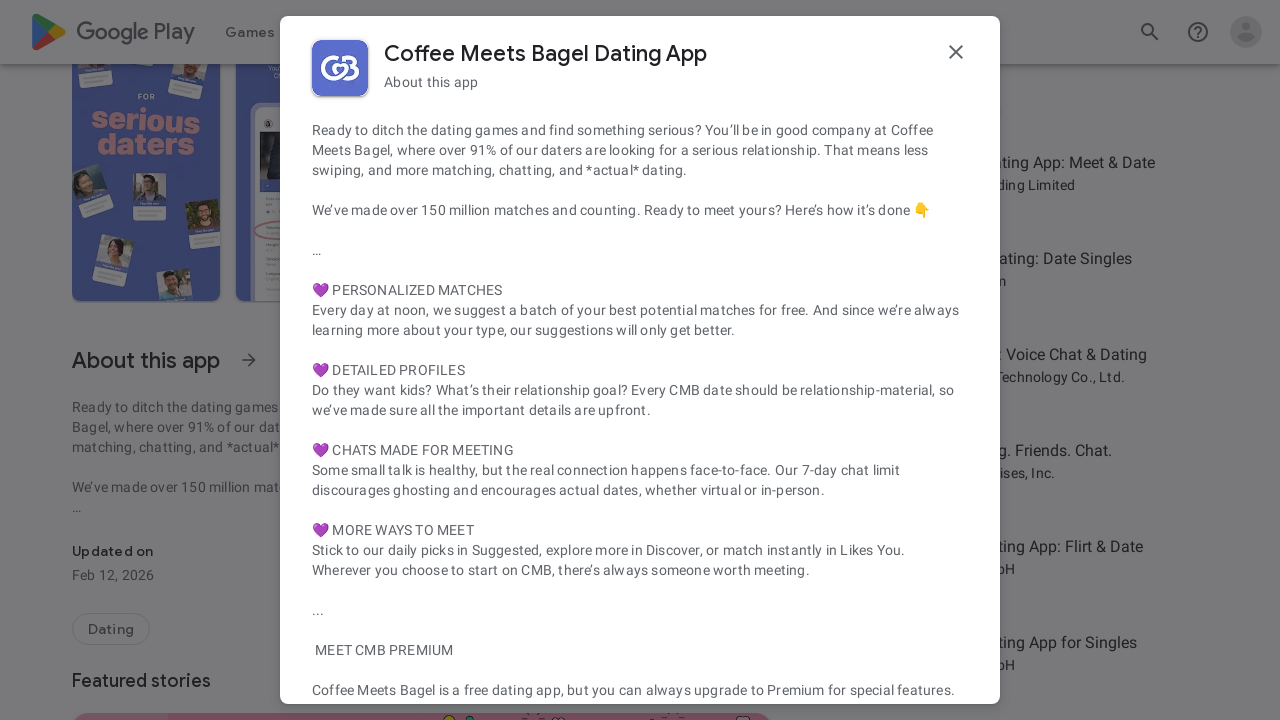